Tests various mouse interactions including clicking a submit button that opens a new window, then performing drag-and-drop, right-click, double-click, and hover actions, verifying success messages for each action.

Starting URL: https://claruswaysda.github.io/submit-button.html

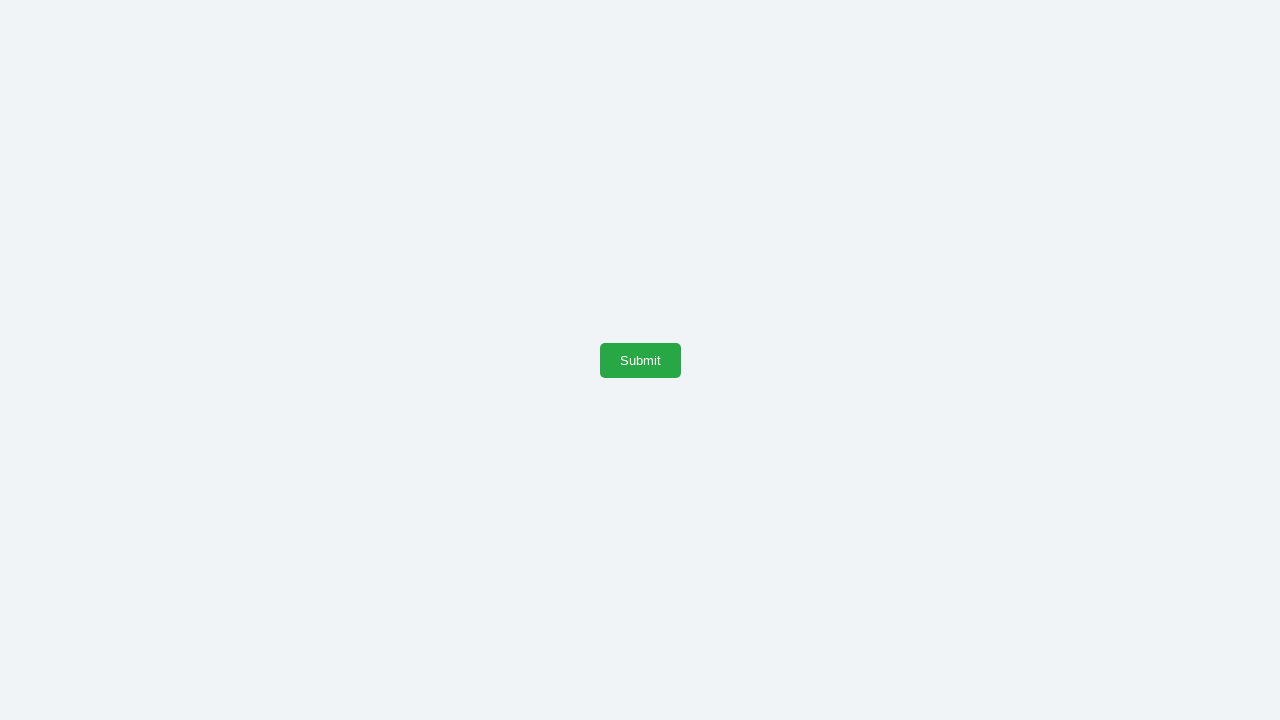

Clicked submit button to open new window at (640, 360) on button#submitButton
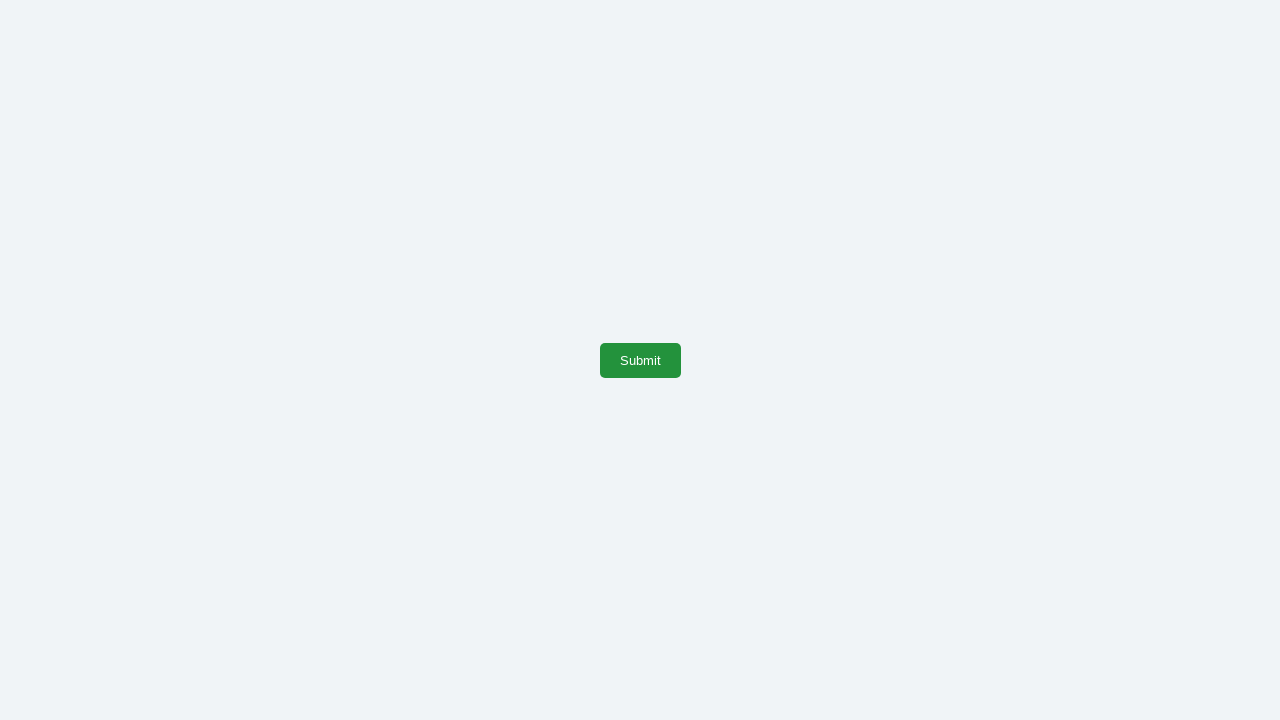

New window loaded and ready
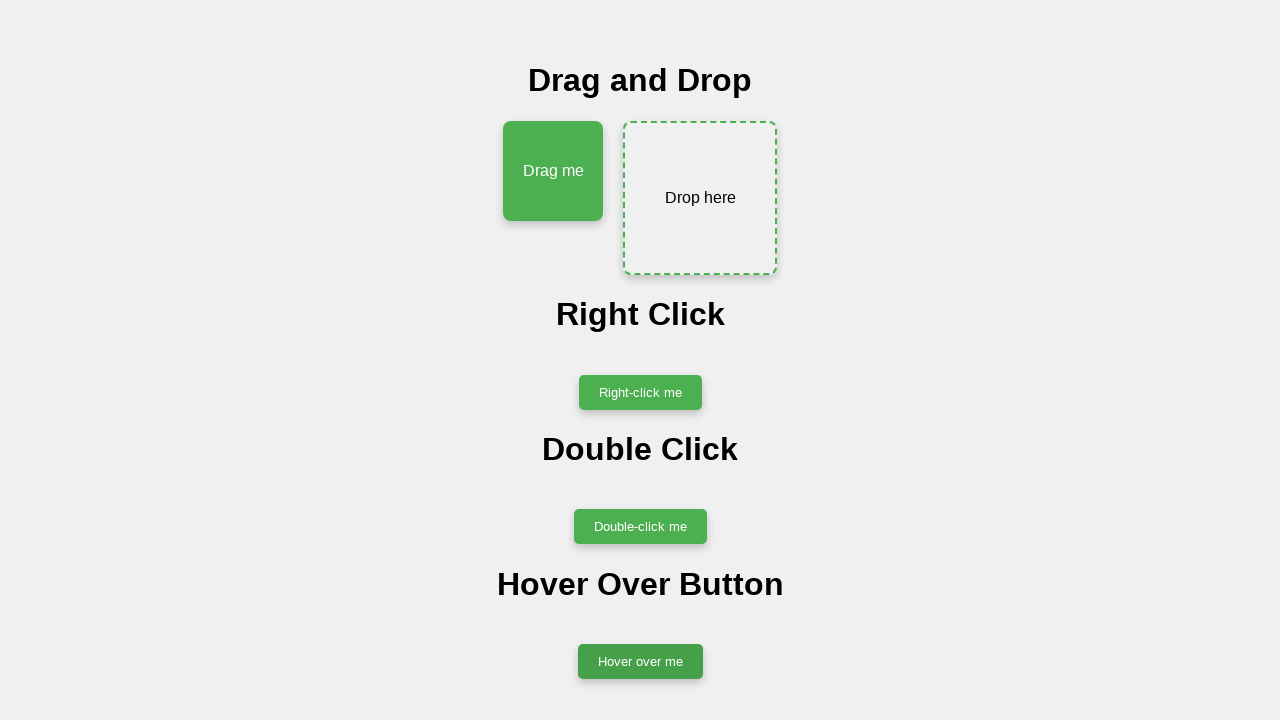

Verified URL contains 'actionsClickDrag'
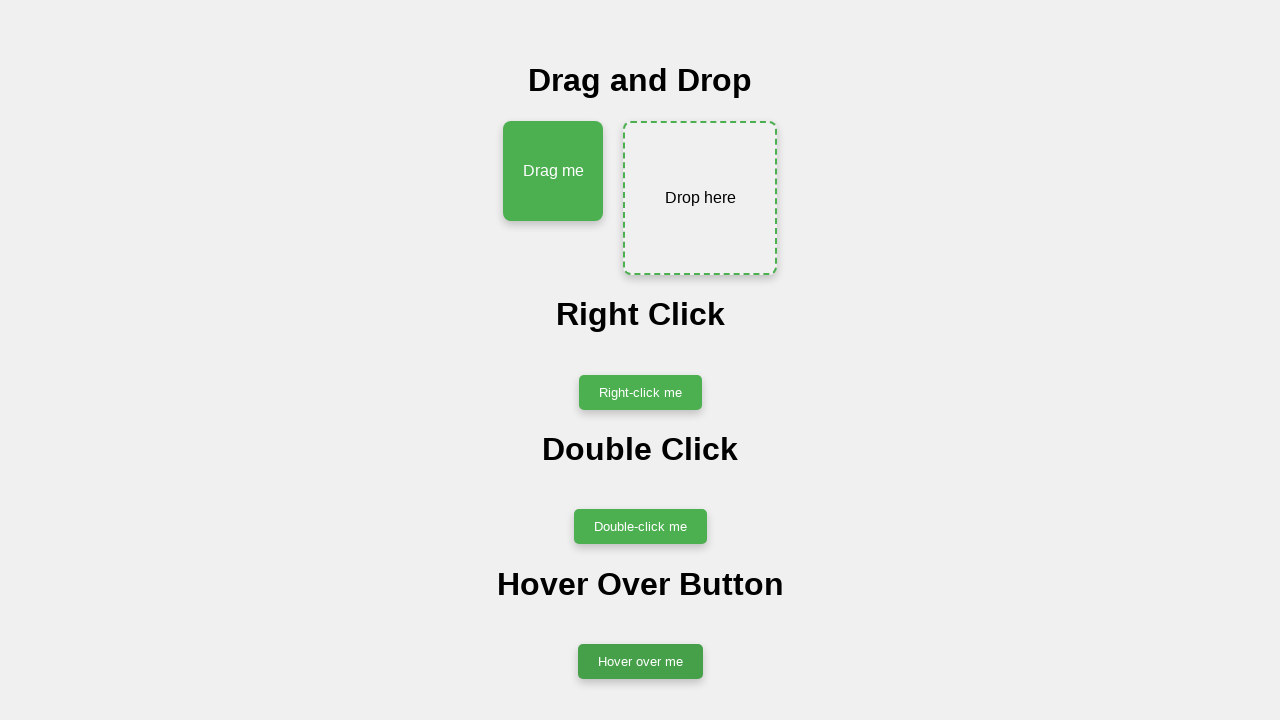

Dragged 'Drag me' element to 'Drop here' target at (700, 198)
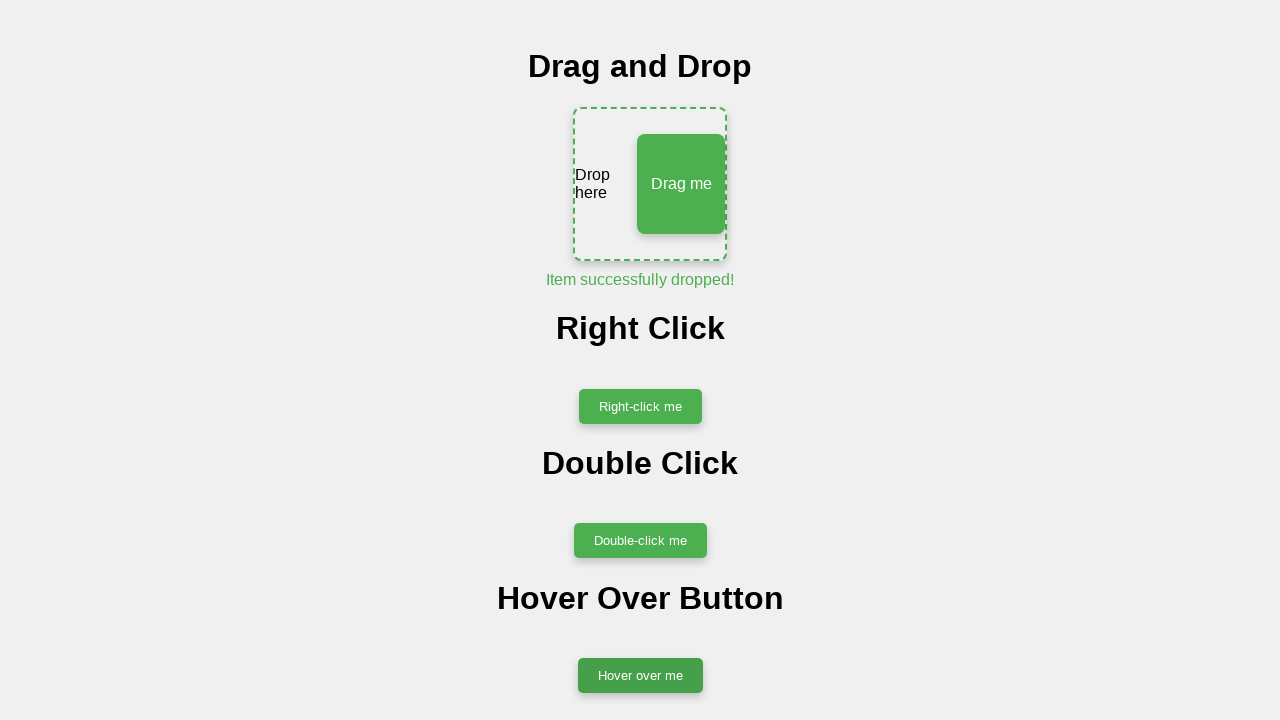

Right-clicked on 'Right-click me' element at (640, 406) on #showSuccessButton
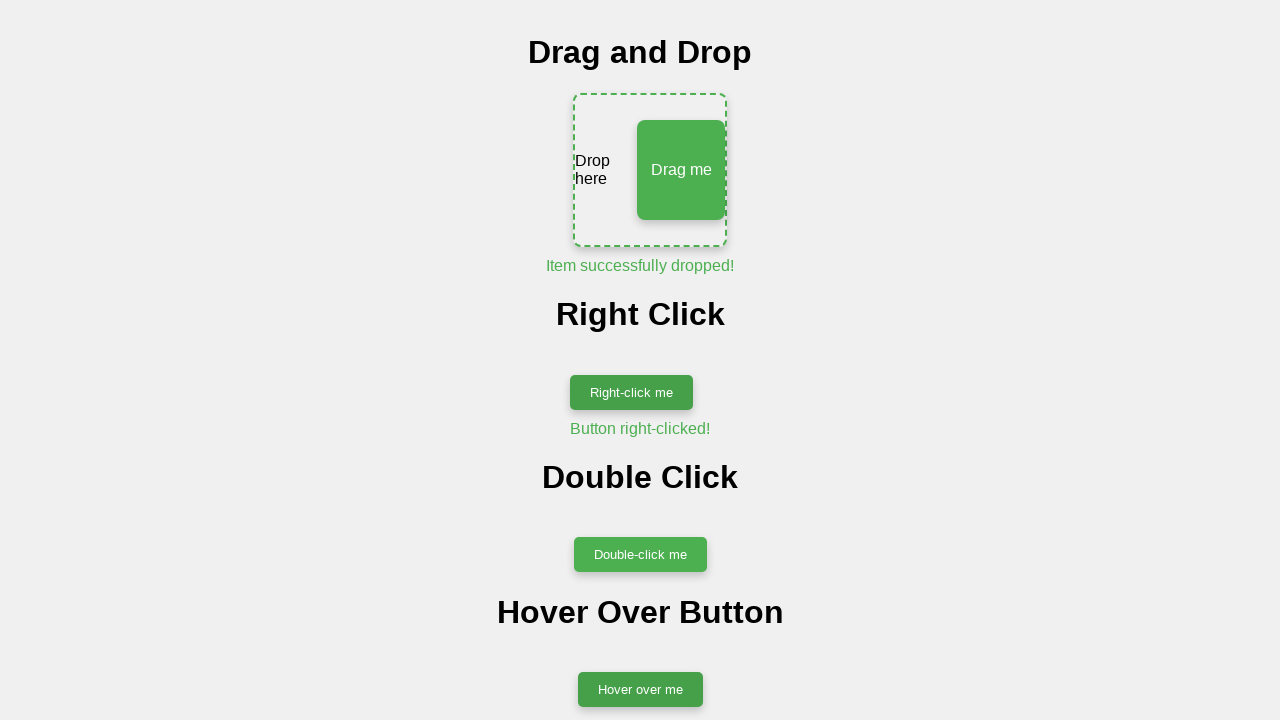

Double-clicked on 'Double-click me' element at (640, 555) on #doubleClickButton
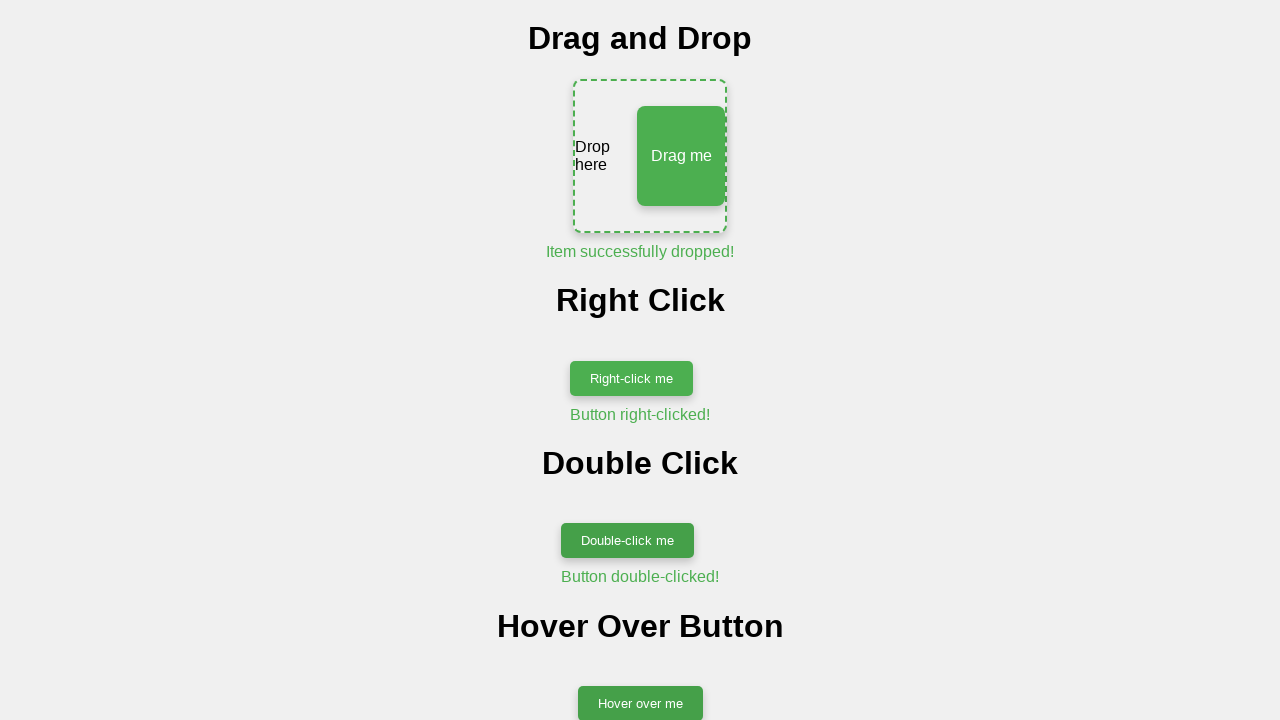

Hovered over 'Hover over me' element at (640, 425) on #hoverButton
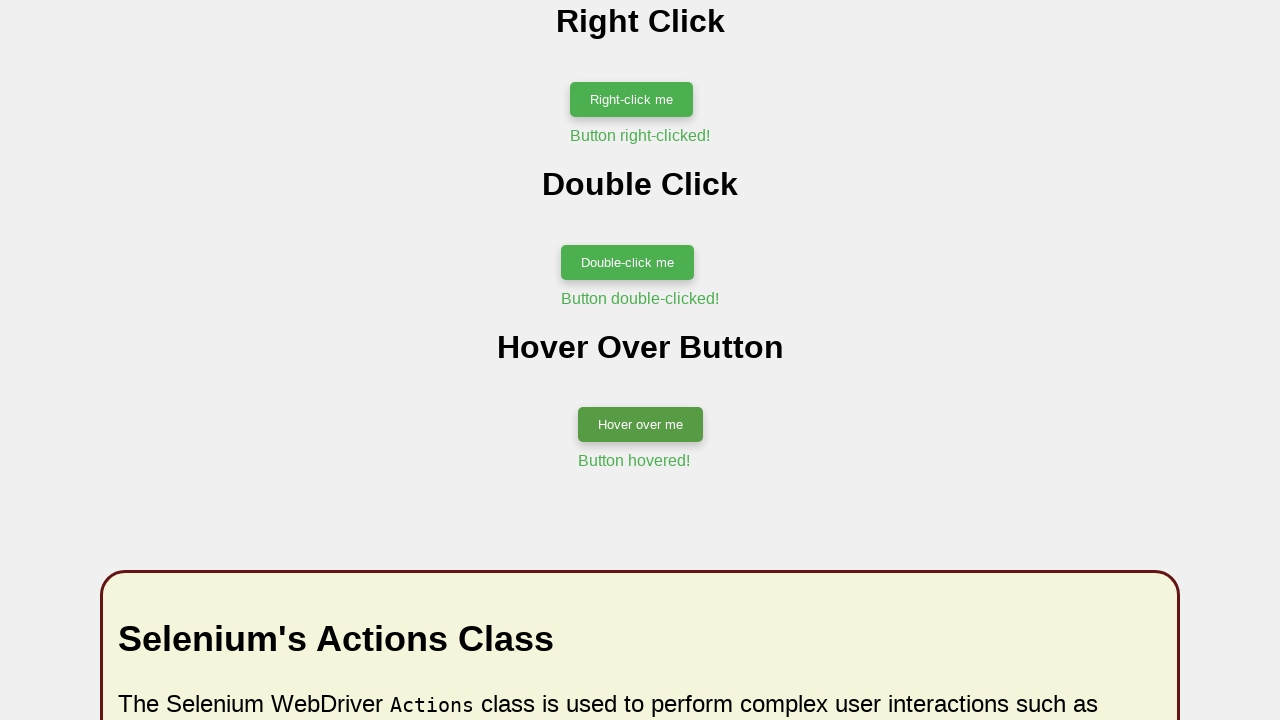

Drag success message appeared
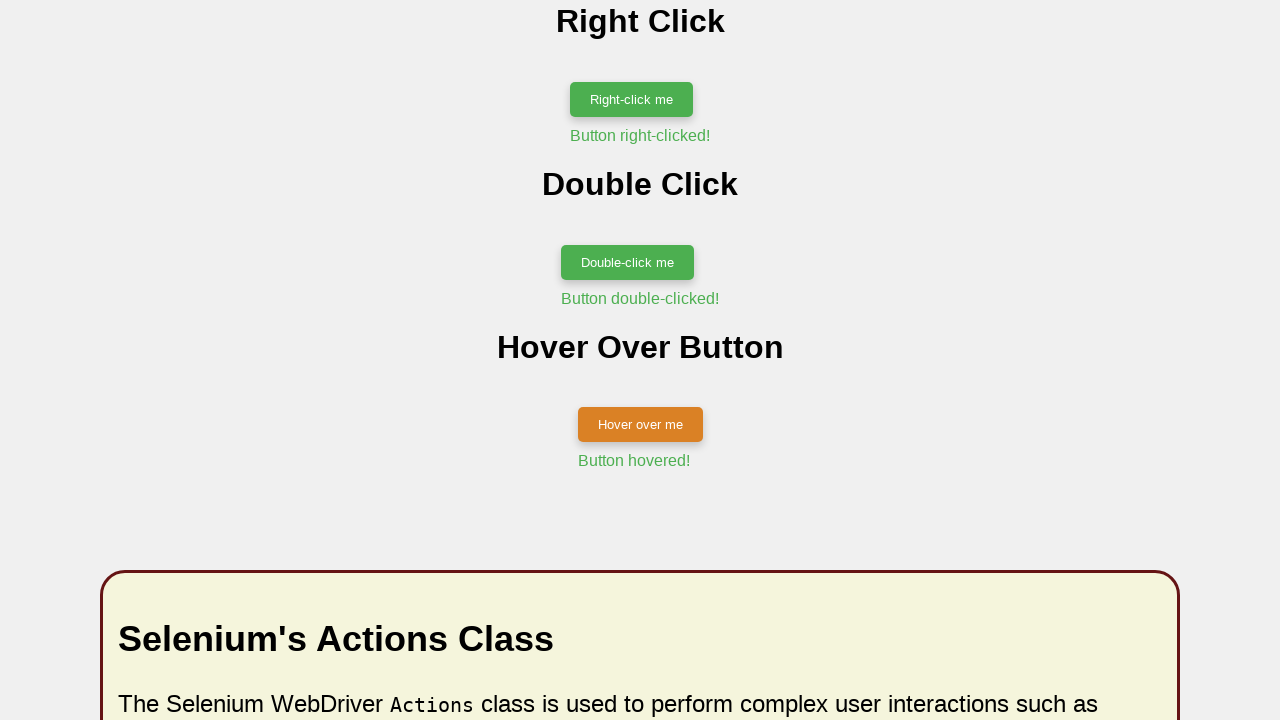

Verified drag success message is visible
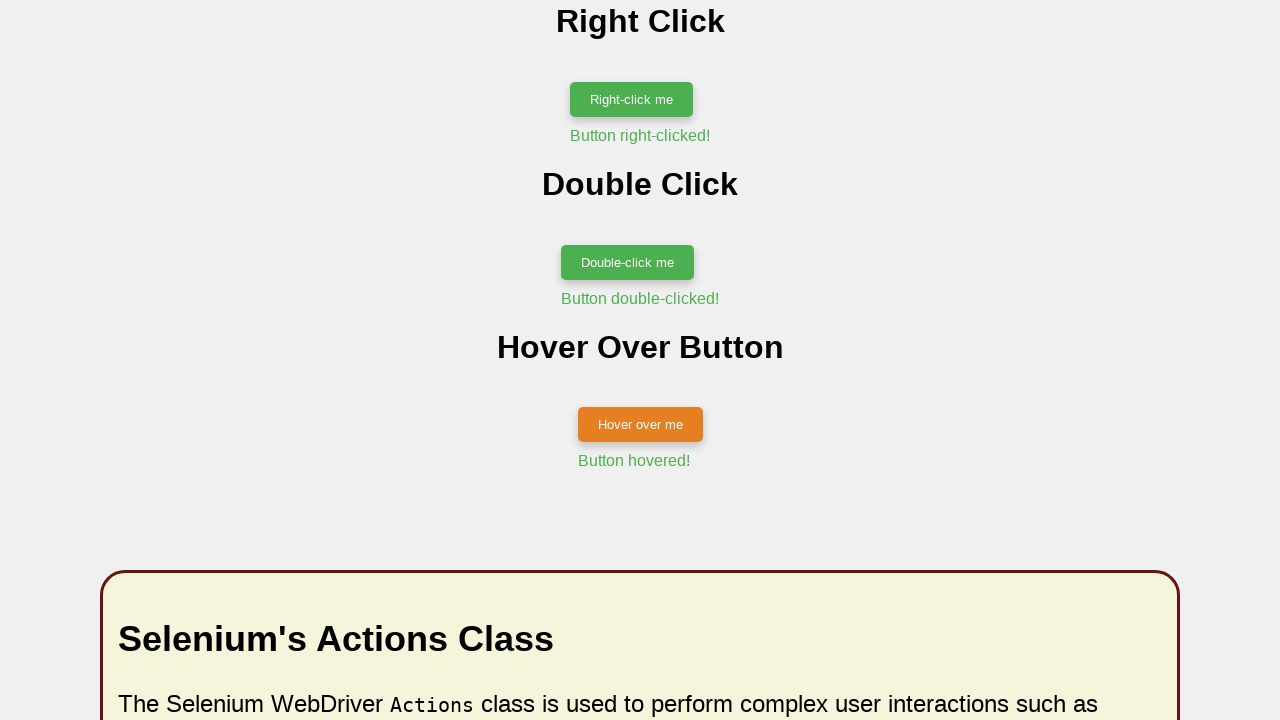

Verified right-click success message is visible
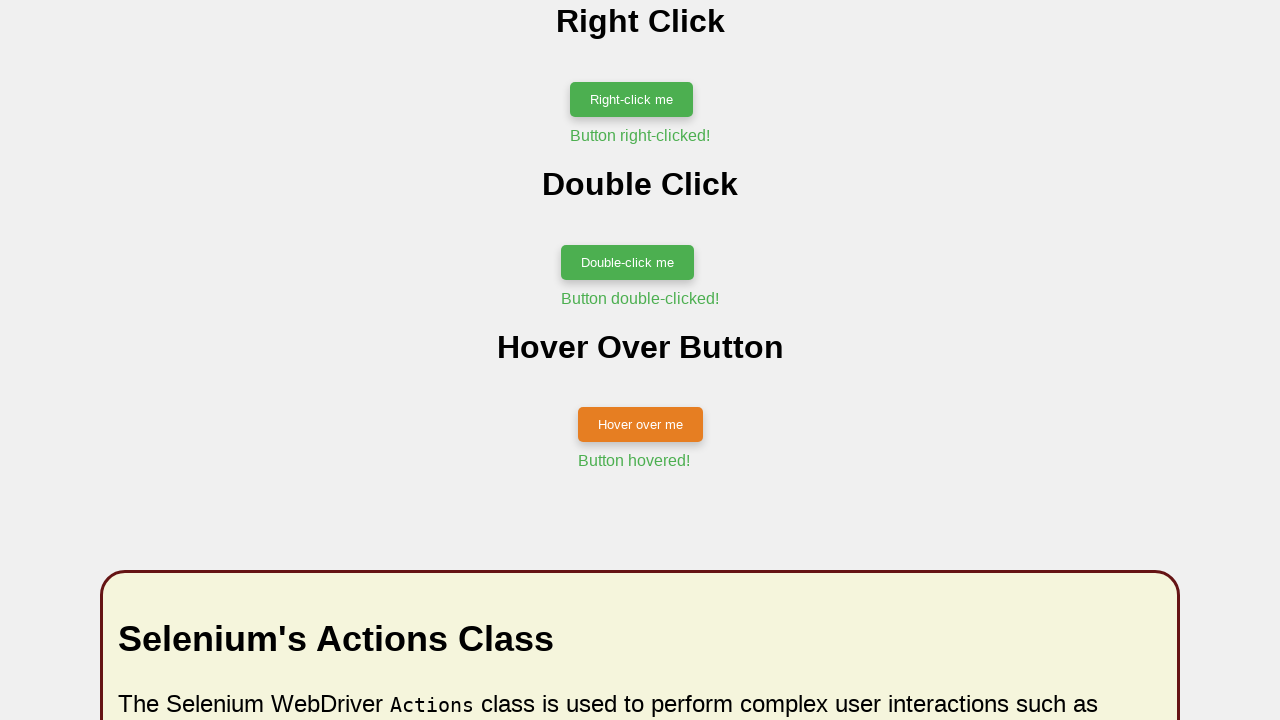

Verified double-click success message is visible
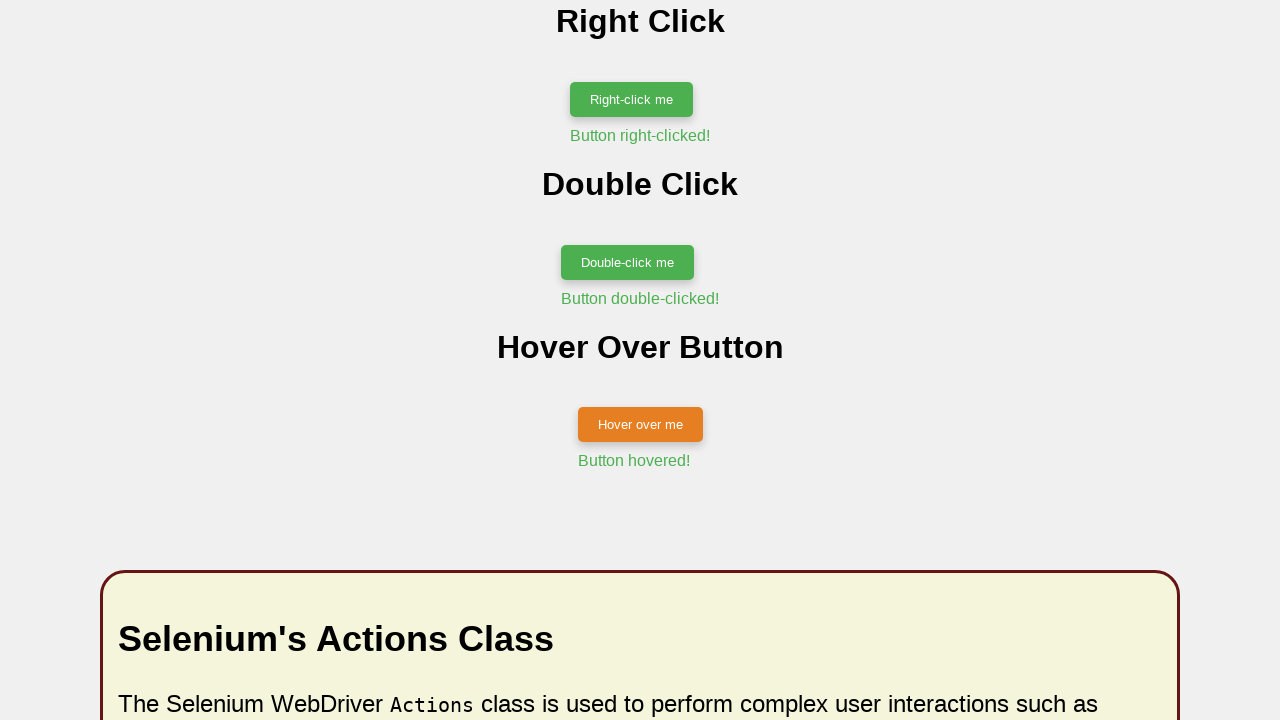

Verified hover success message is visible
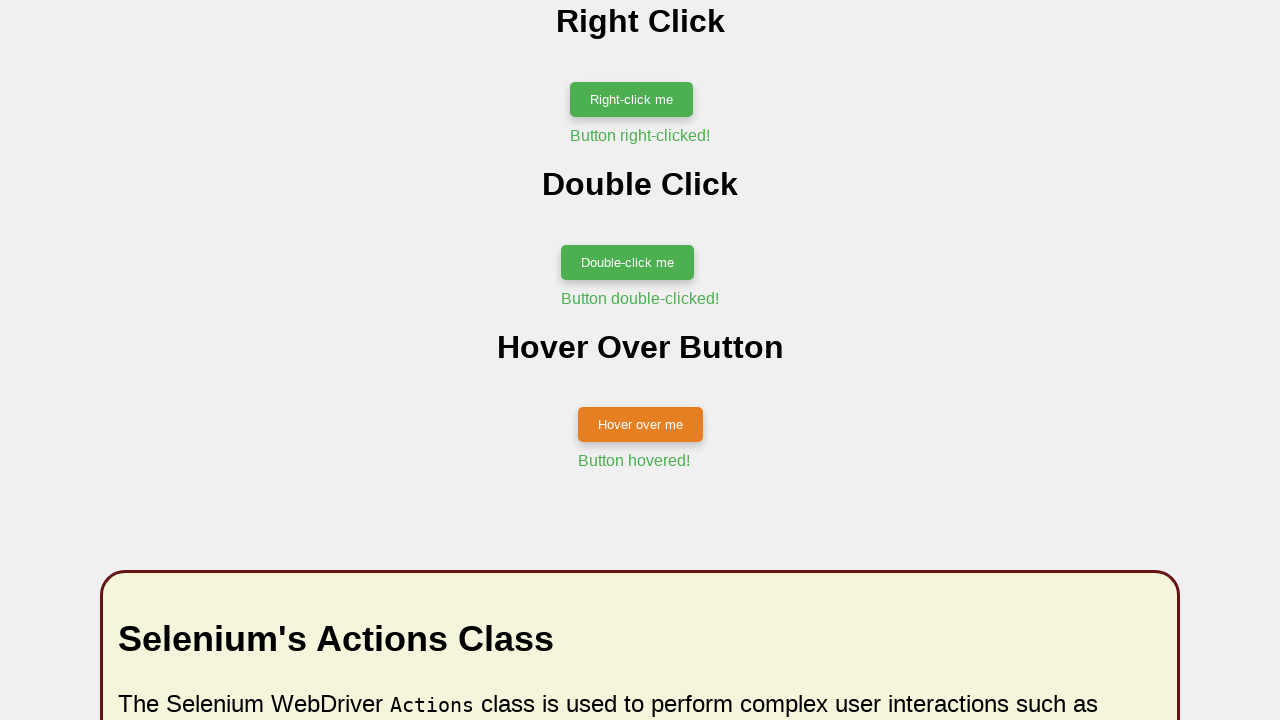

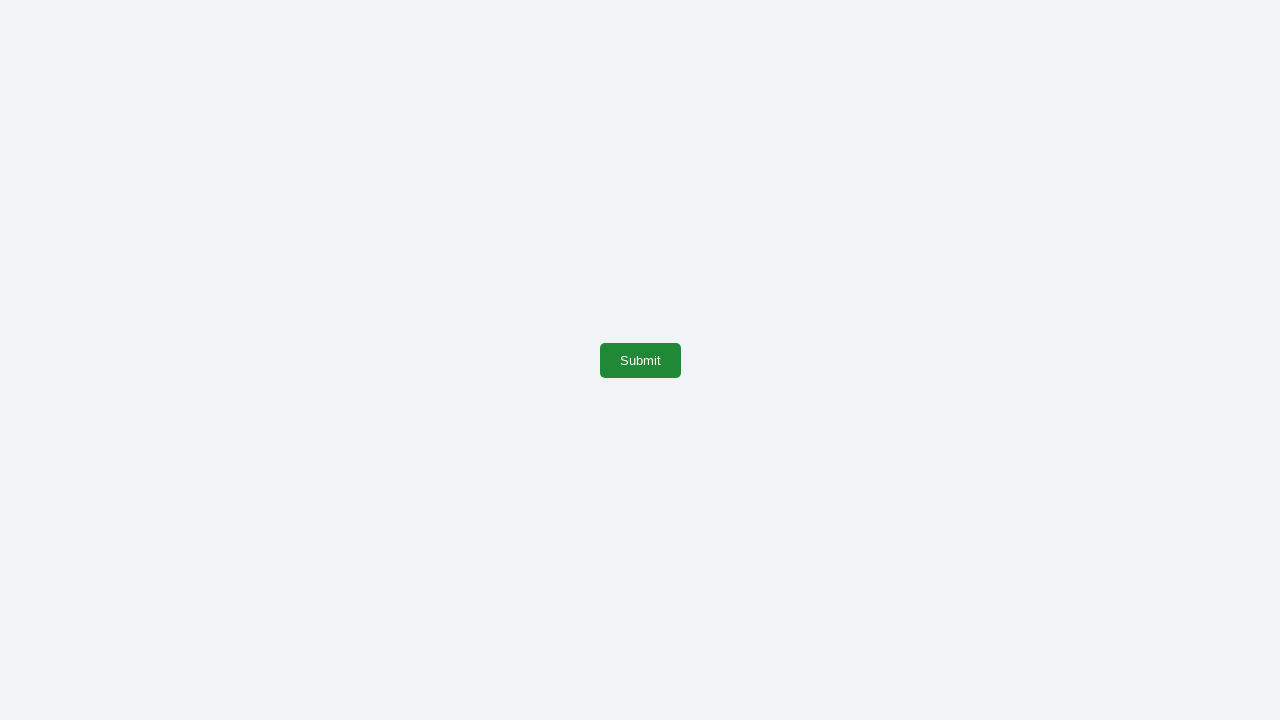